Navigates to W3Schools CSS table tutorial page and verifies that a specific table cell contains "Canada"

Starting URL: https://www.w3schools.com/css/css_table.asp

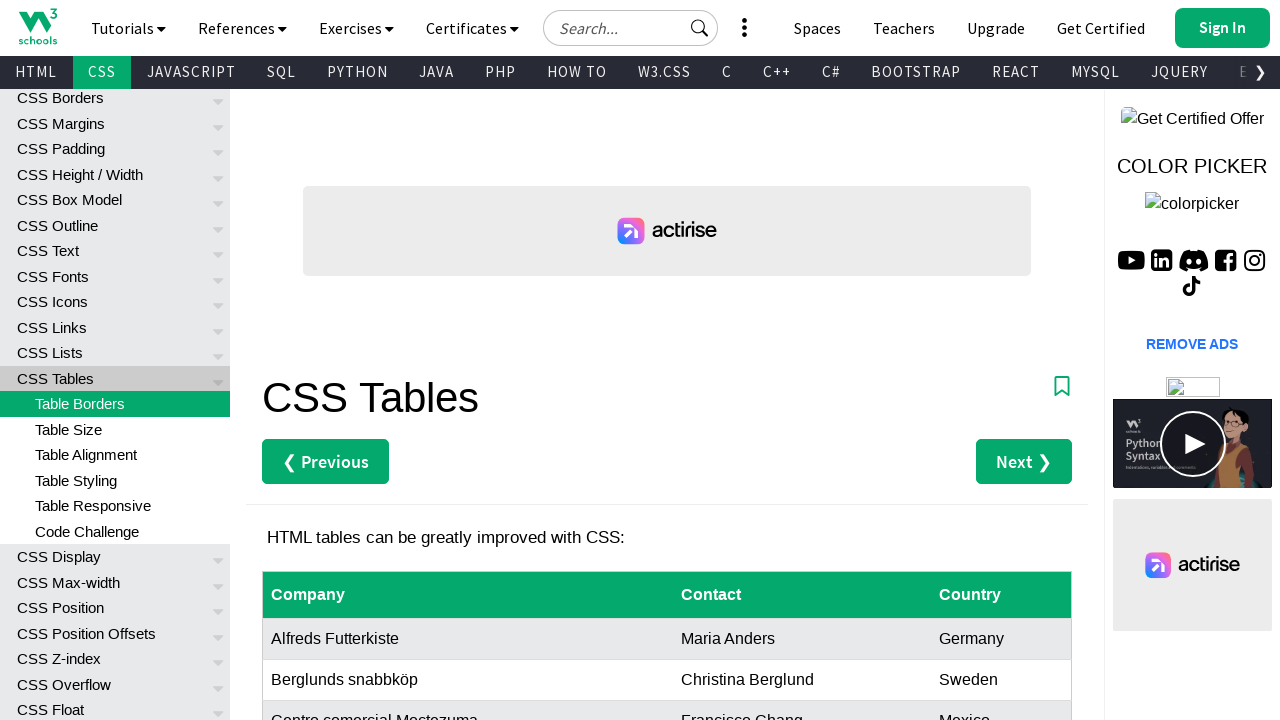

Navigated to W3Schools CSS table tutorial page
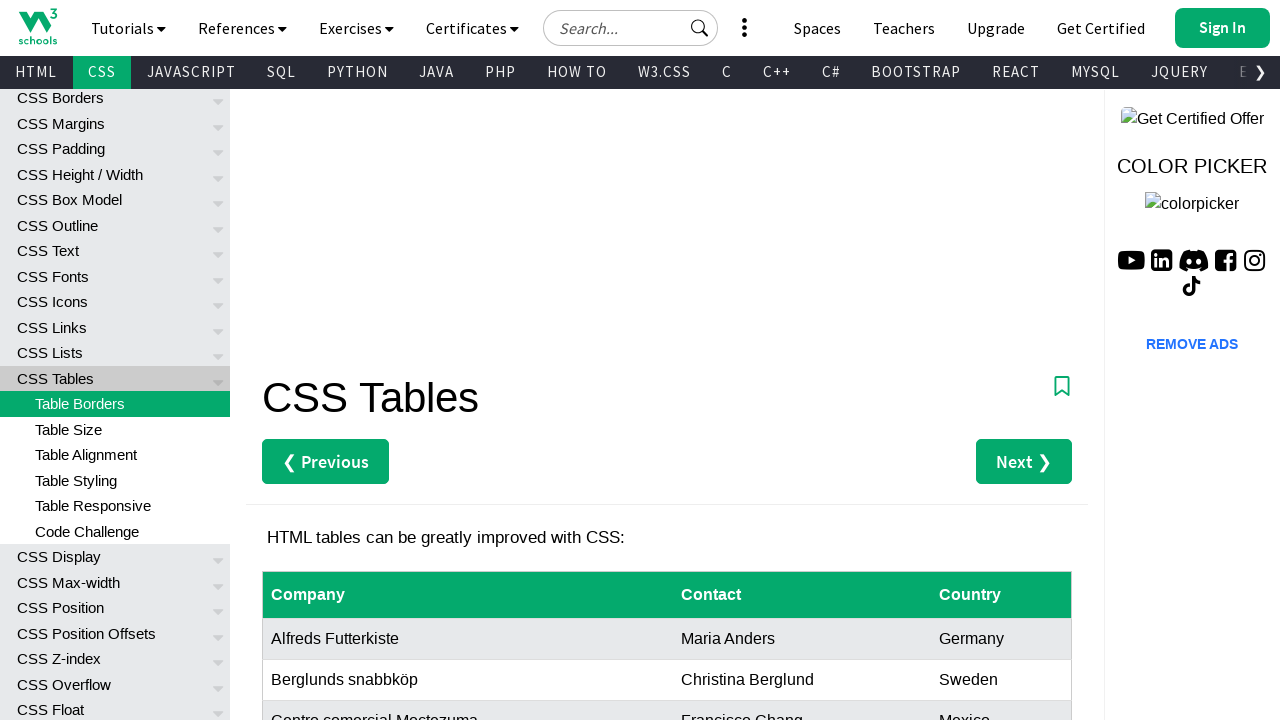

Located table cell at row 8, column 3
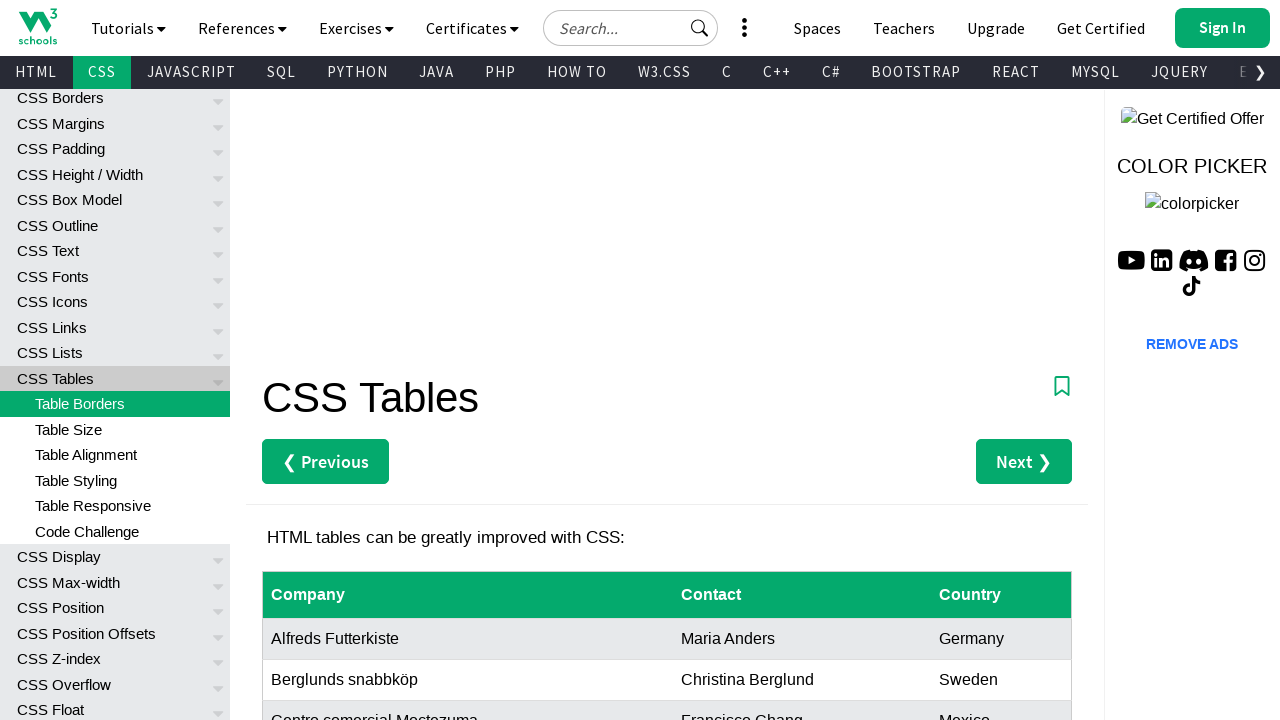

Verified that table cell contains exactly 'Canada'
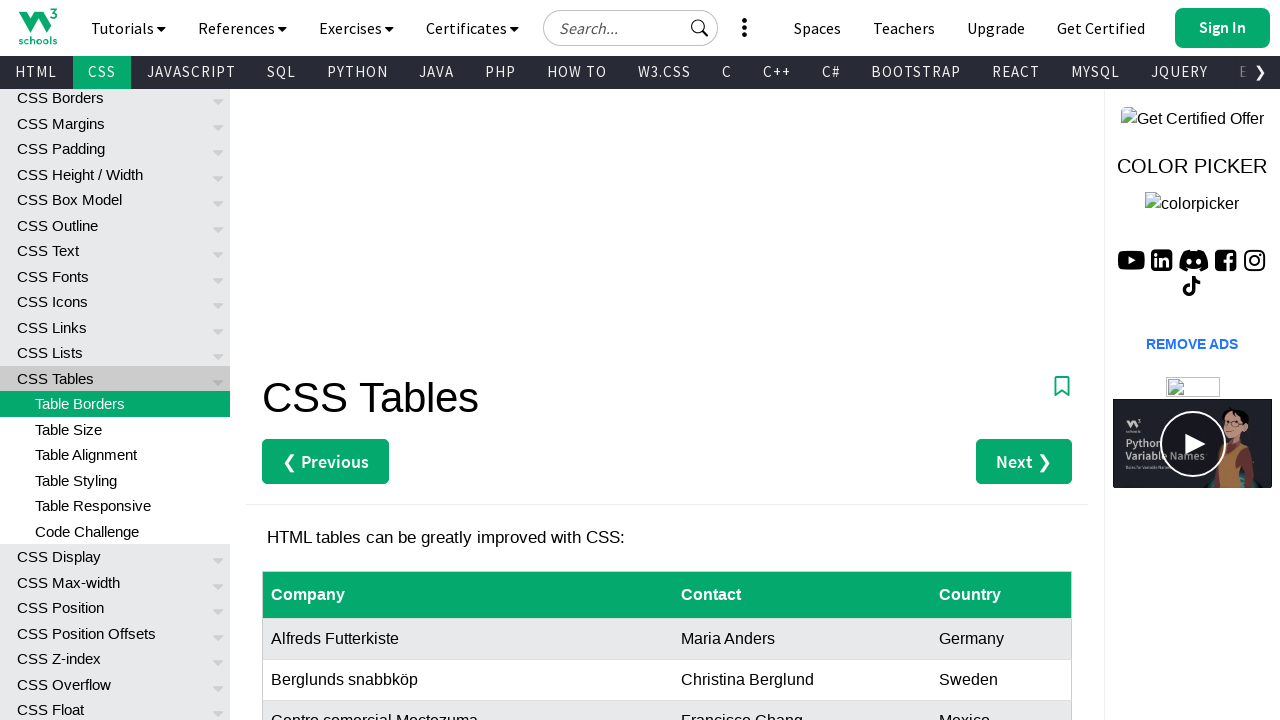

Verified that table cell contains substring 'Can'
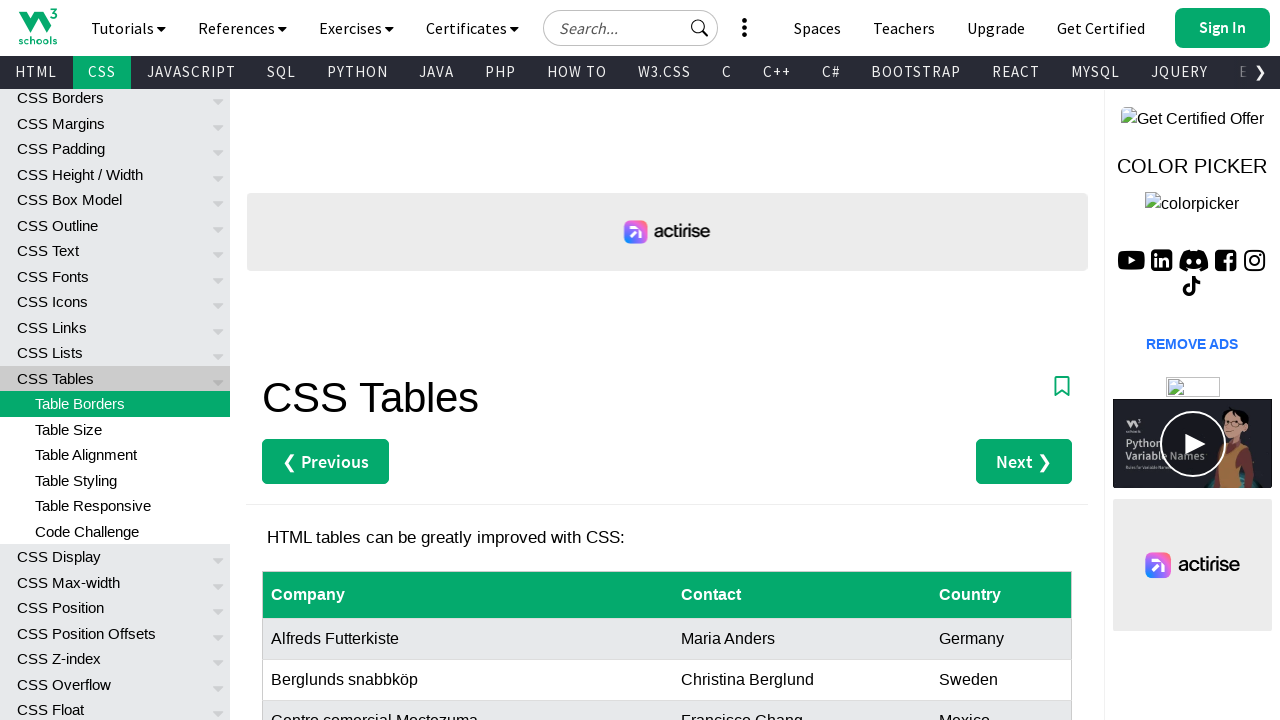

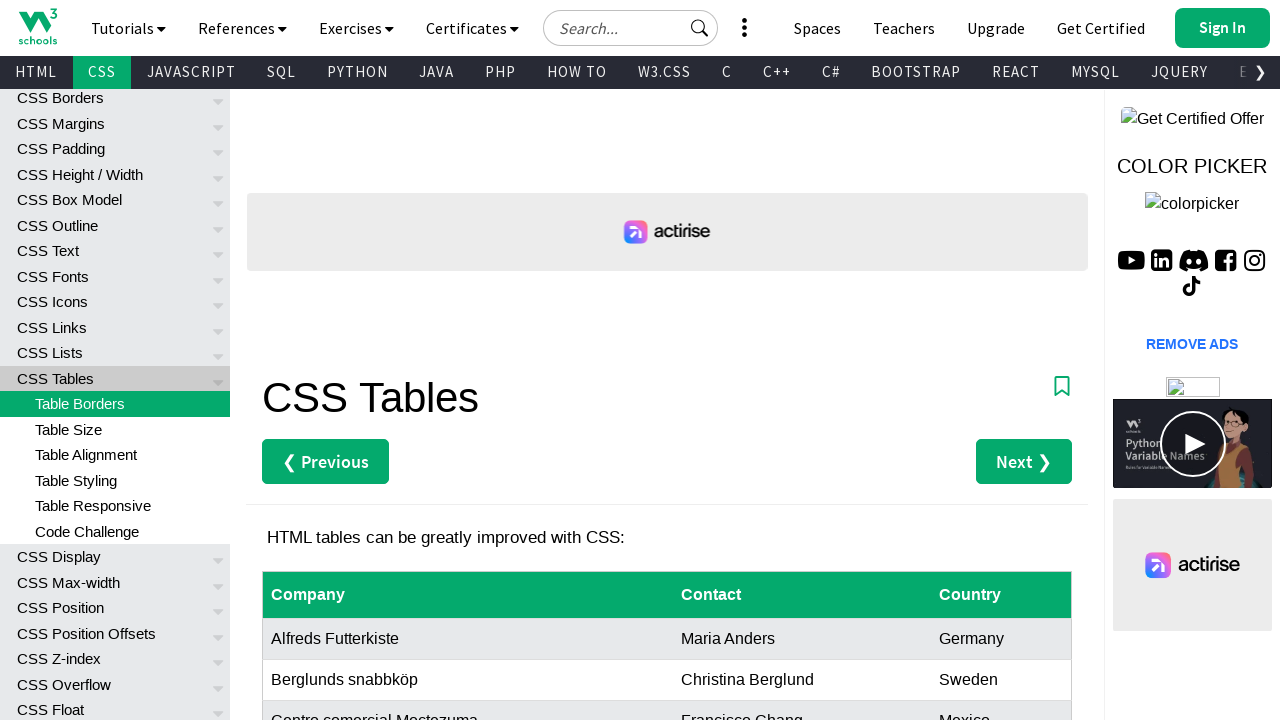